Tests JavaScript alert prompt handling by clicking a button that triggers a prompt, entering text into it, and accepting it

Starting URL: http://www.tizag.com/javascriptT/javascriptprompt.php

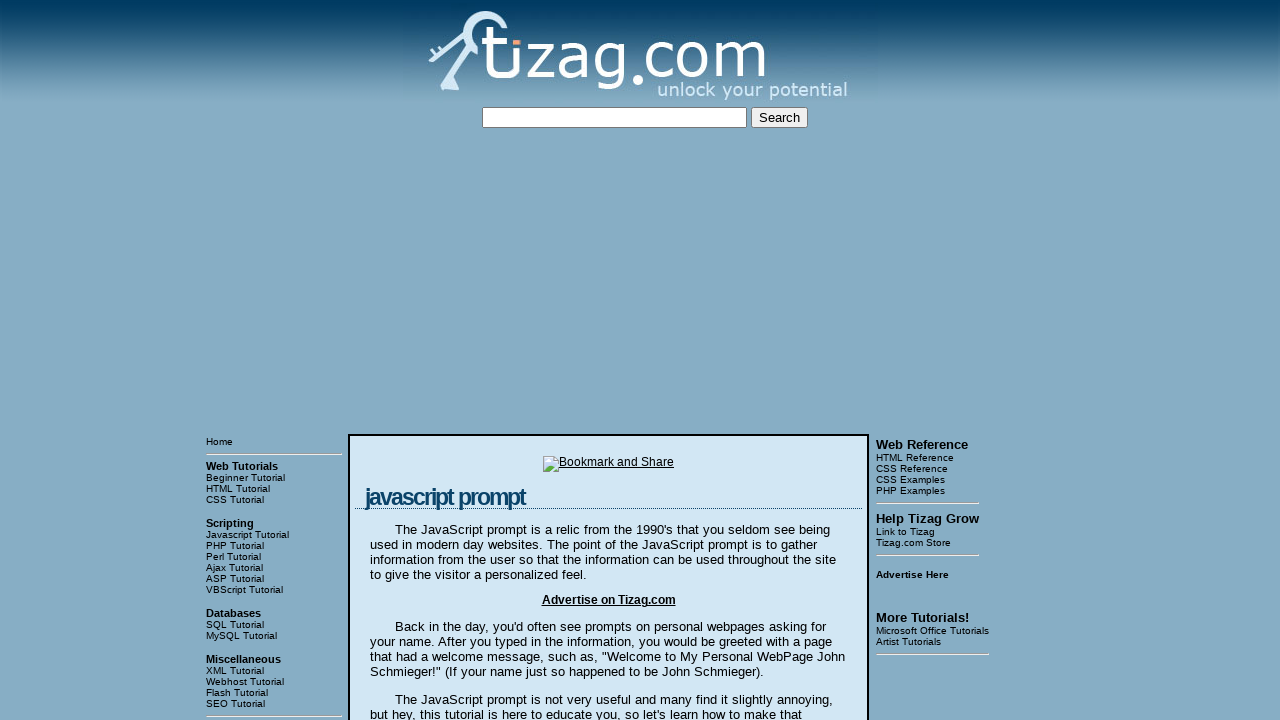

Clicked 'Say my name!' button to trigger prompt dialog at (419, 361) on input[value='Say my name!']
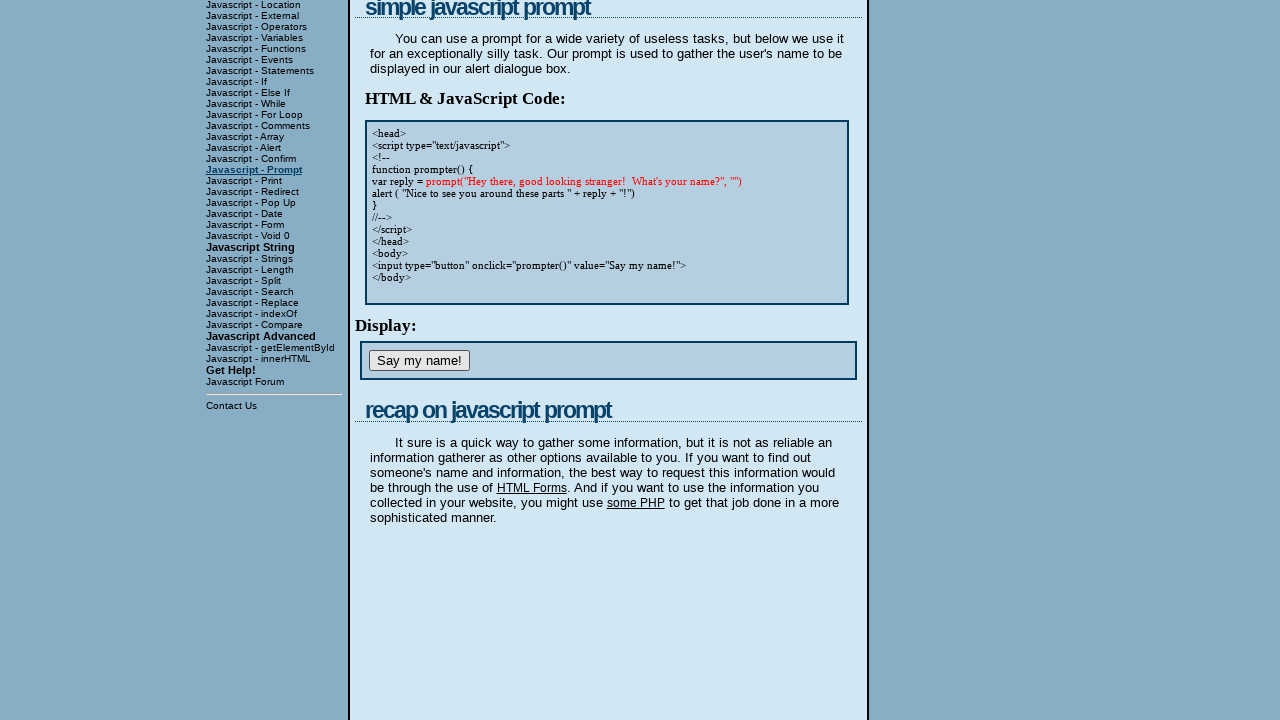

Set up dialog handler to accept prompt with text 'smith'
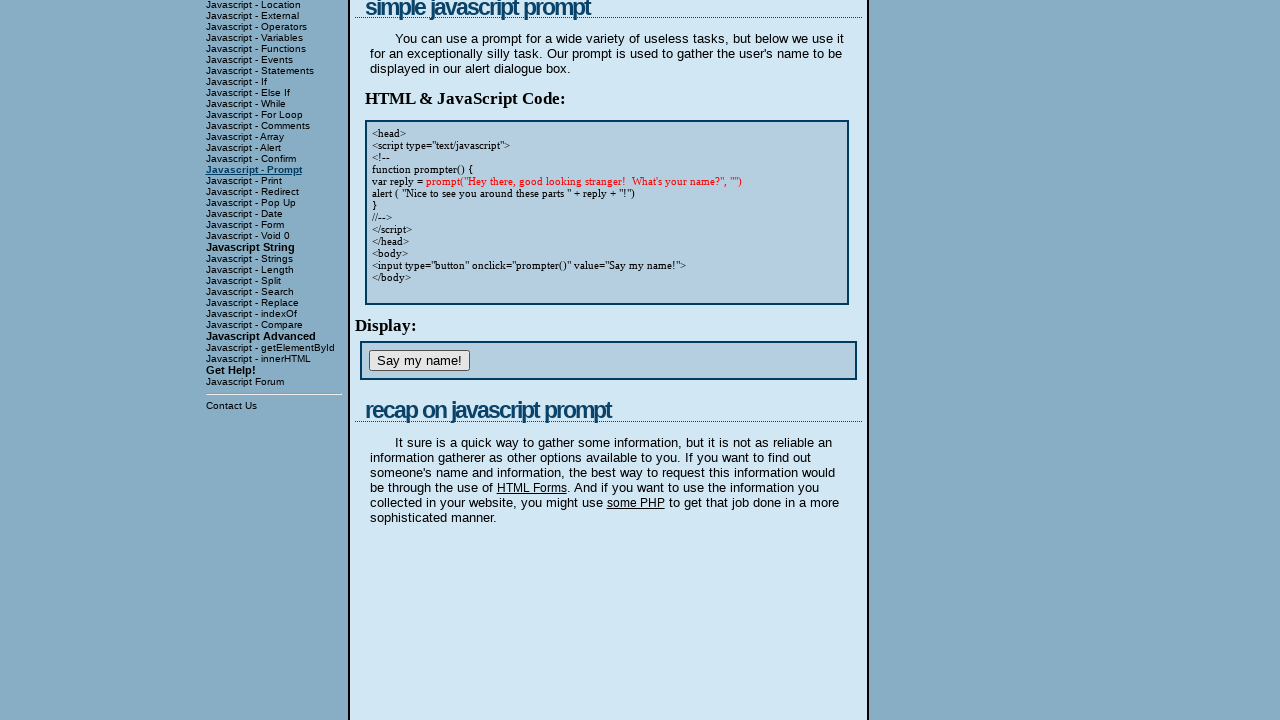

Clicked 'Say my name!' button again to trigger and handle the prompt at (419, 361) on input[value='Say my name!']
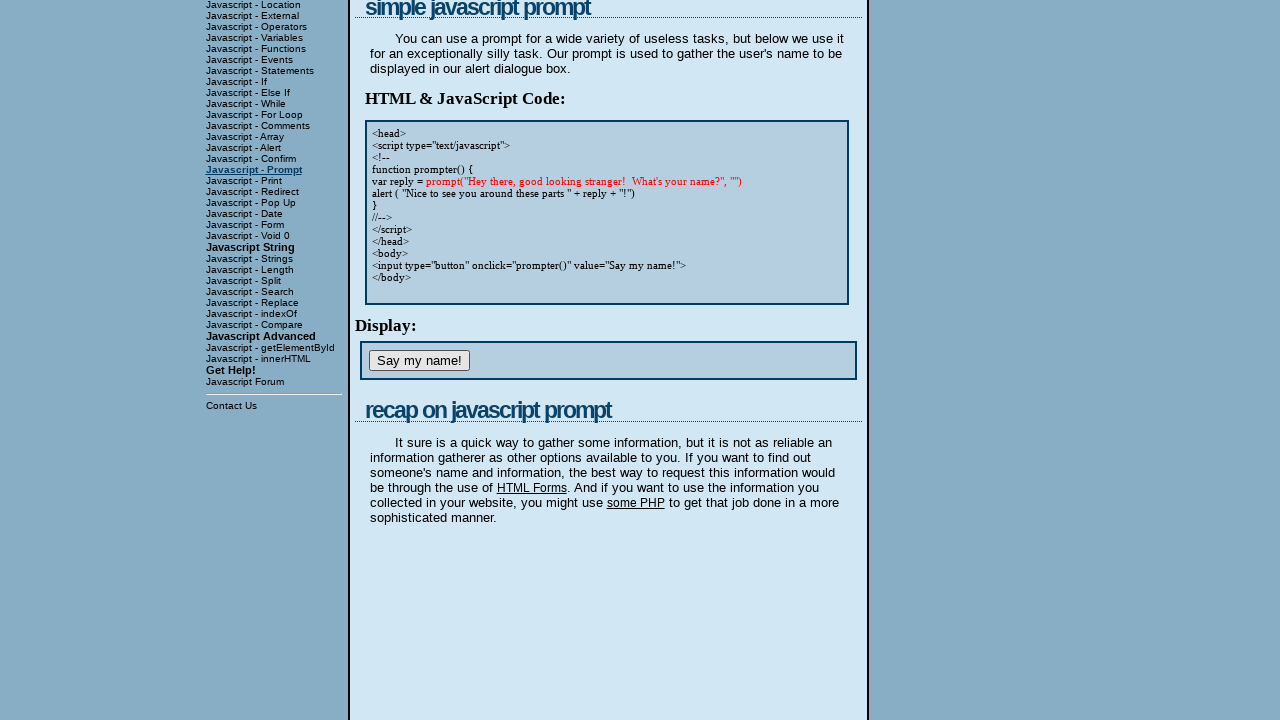

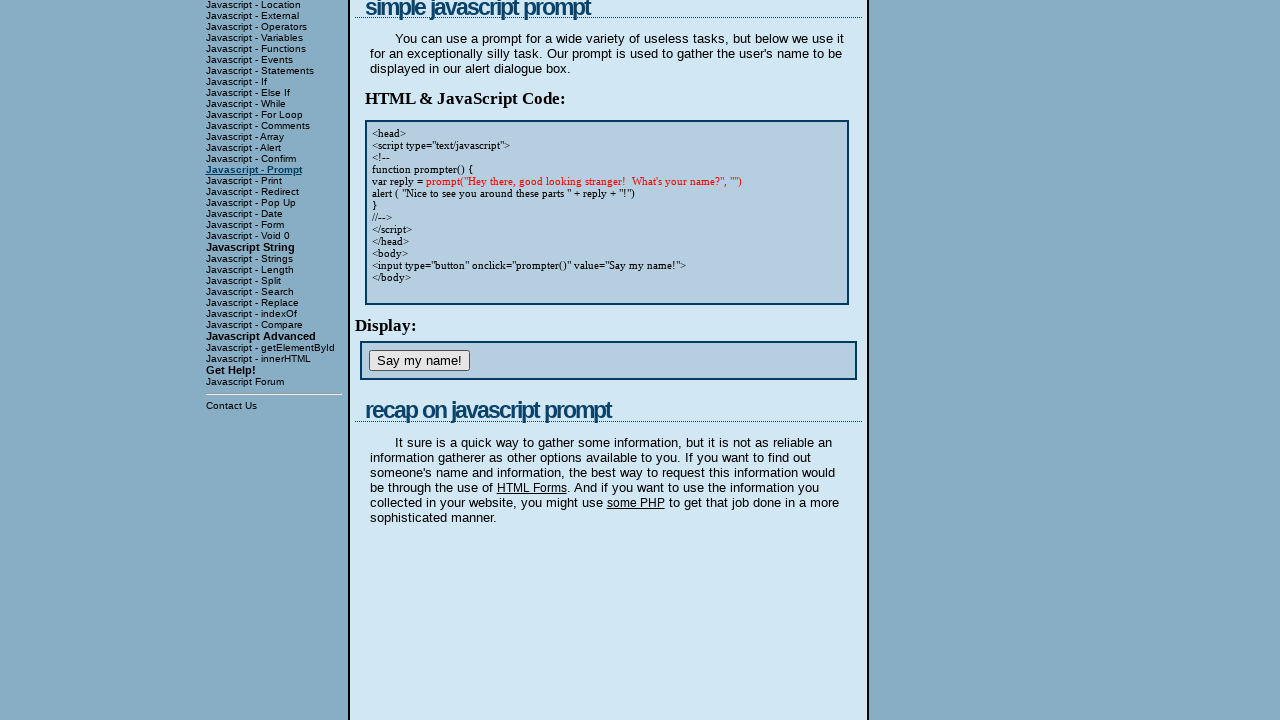